Tests checkbox functionality on SpiceJet website by clicking the "Armed Forces" checkbox option and verifying the interaction works correctly.

Starting URL: https://www.spicejet.com/

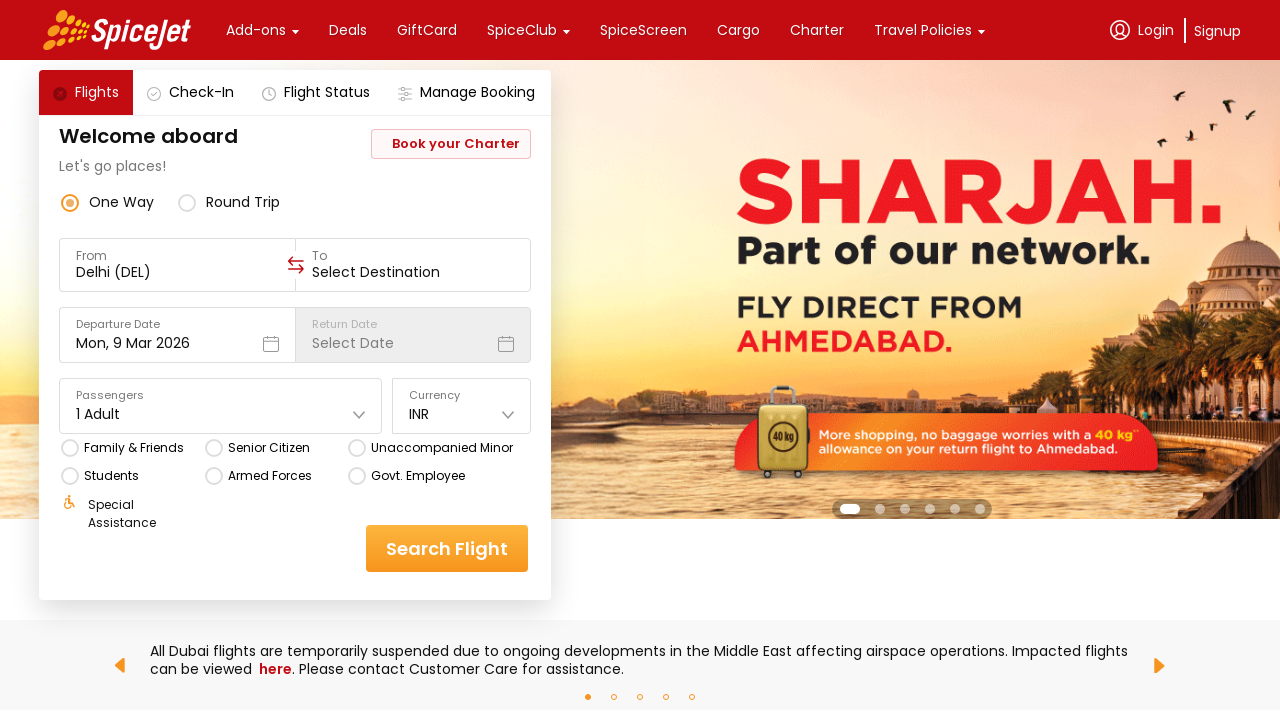

Waited for page to load with networkidle state
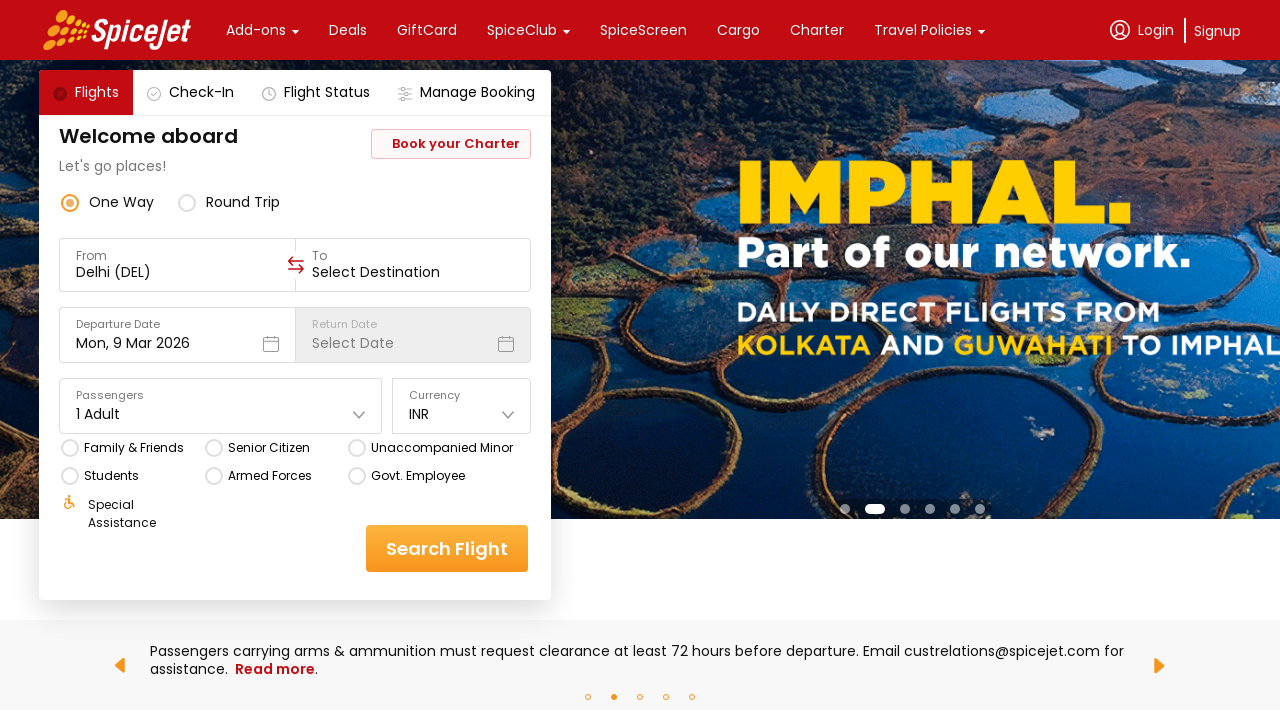

Located Armed Forces checkbox element
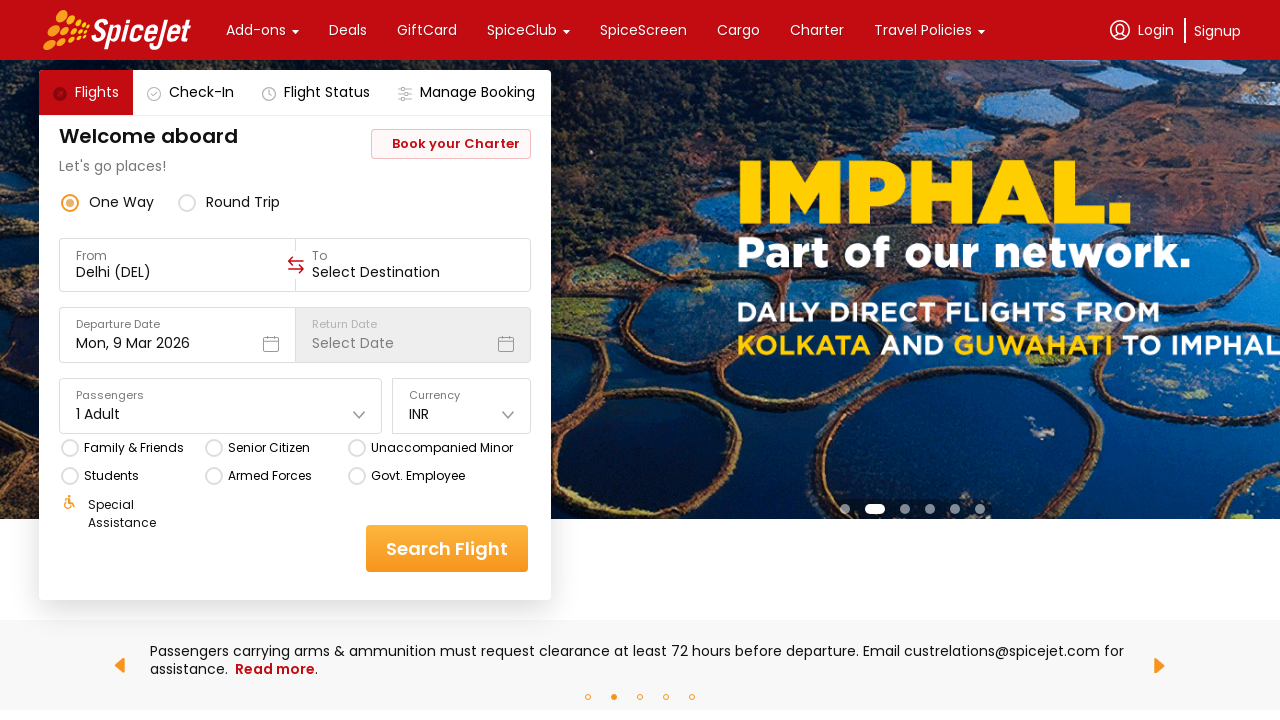

Clicked the Armed Forces checkbox at (270, 476) on xpath=//div[text()='Armed Forces']
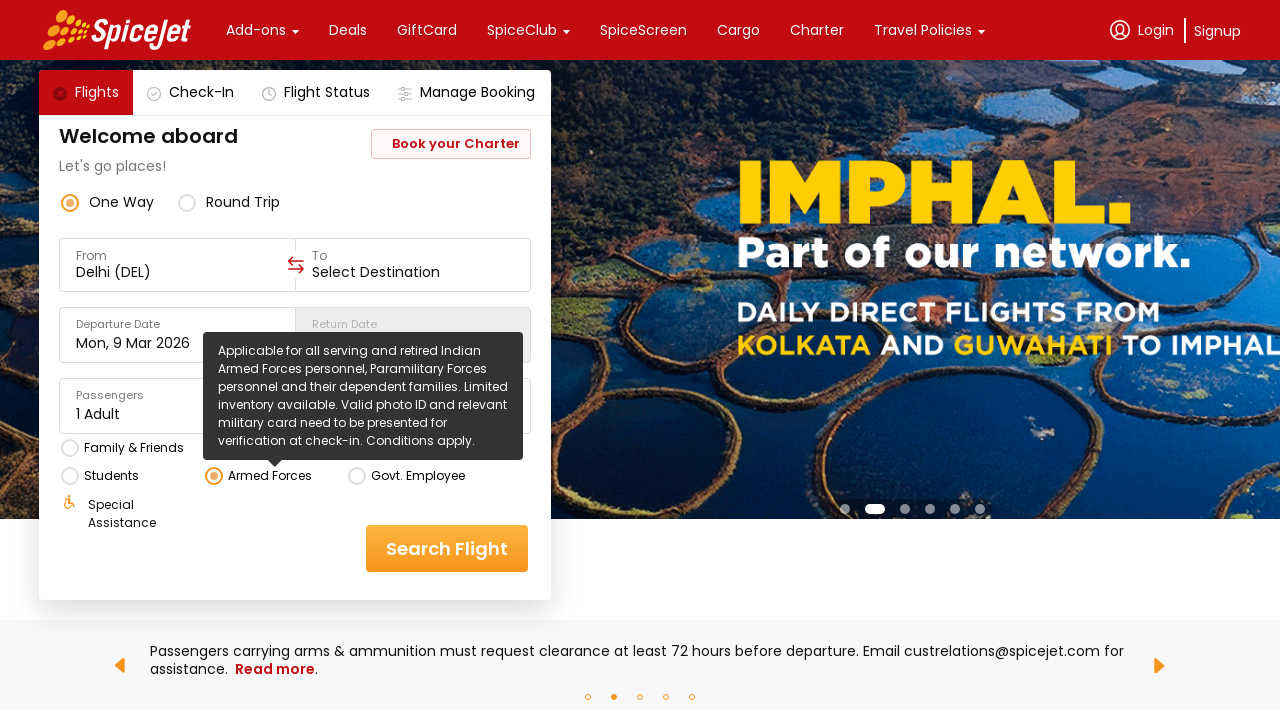

Waited 1 second for checkbox click to register
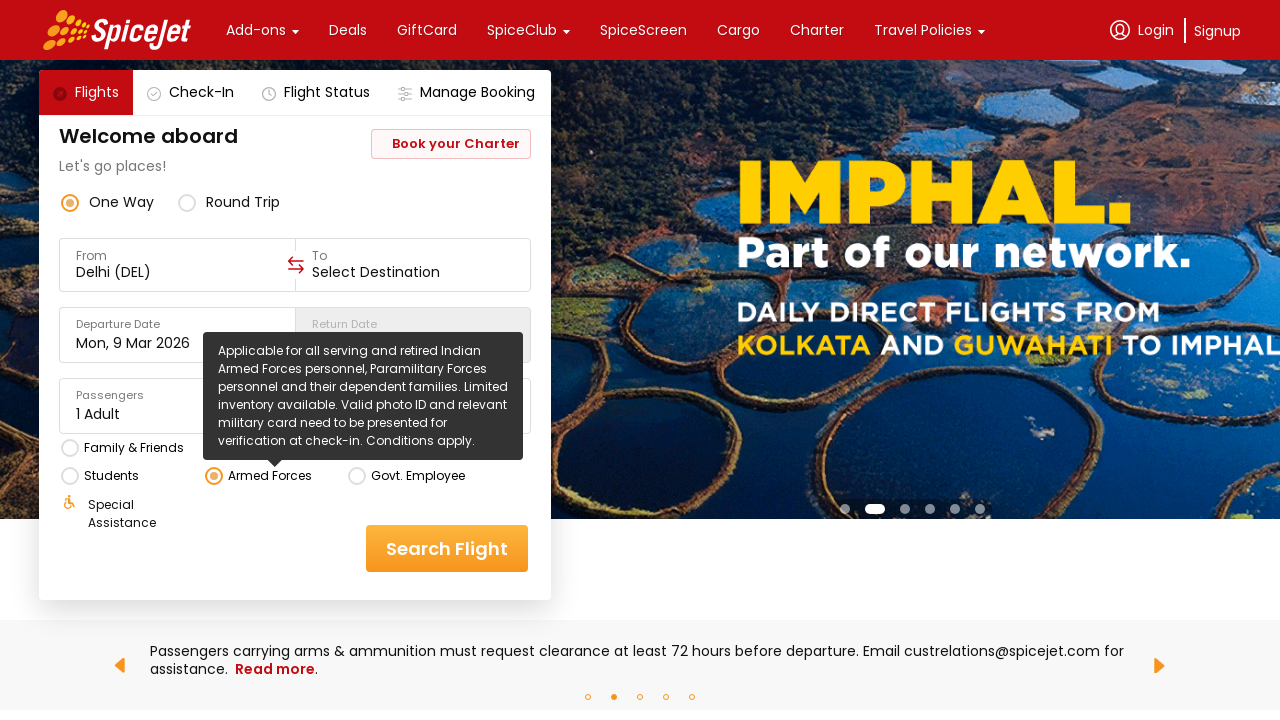

Verified checkboxes are present and visible on the page
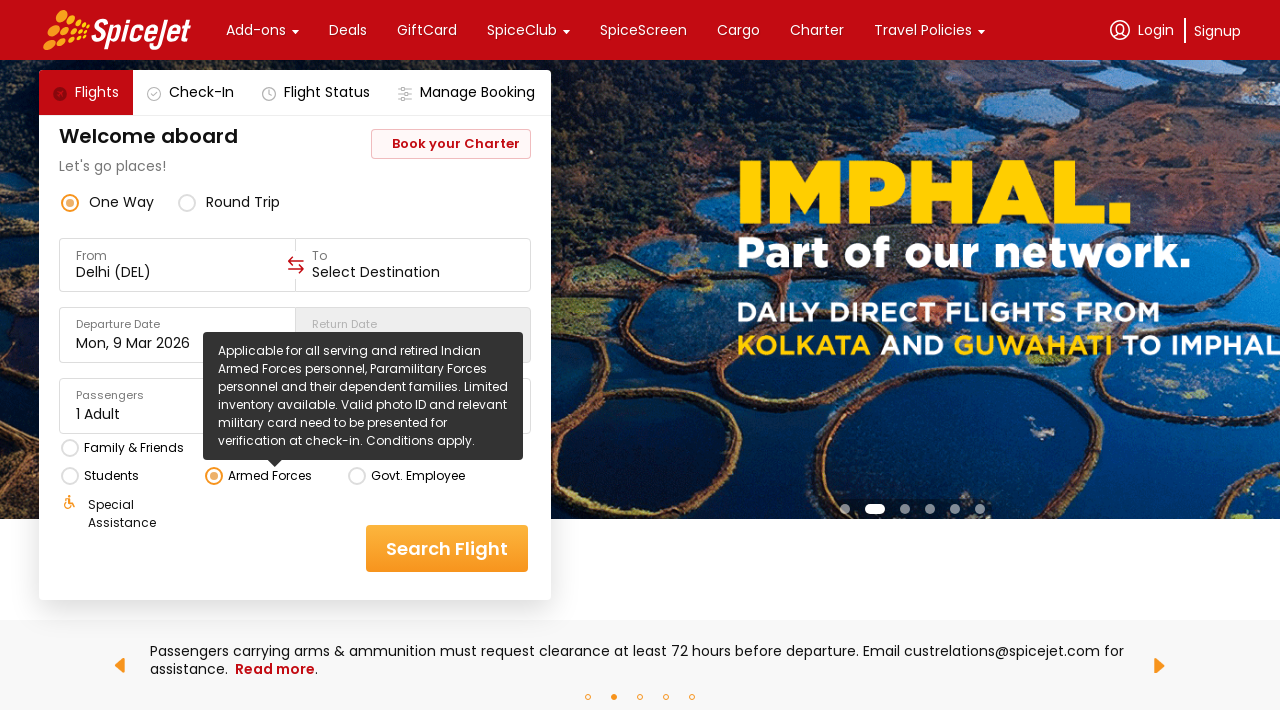

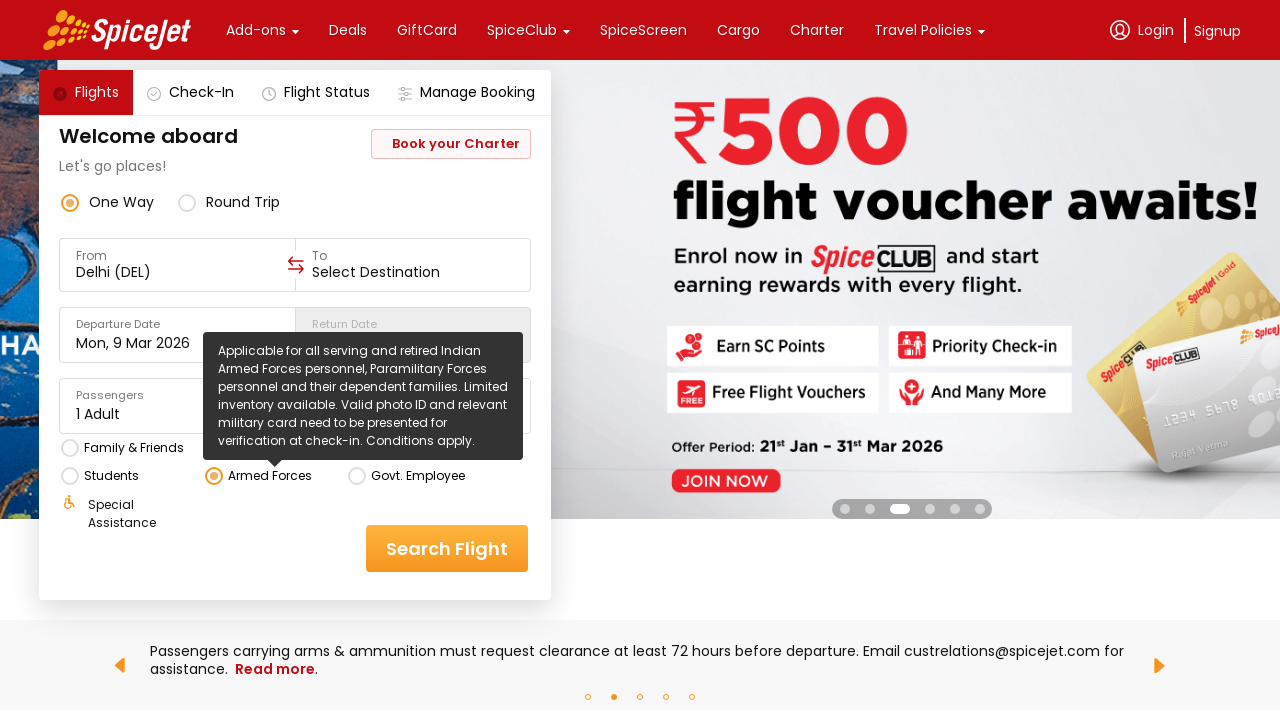